Tests form functionality by navigating to the forms page and selecting an option from a dropdown menu

Starting URL: https://letcode.in/forms

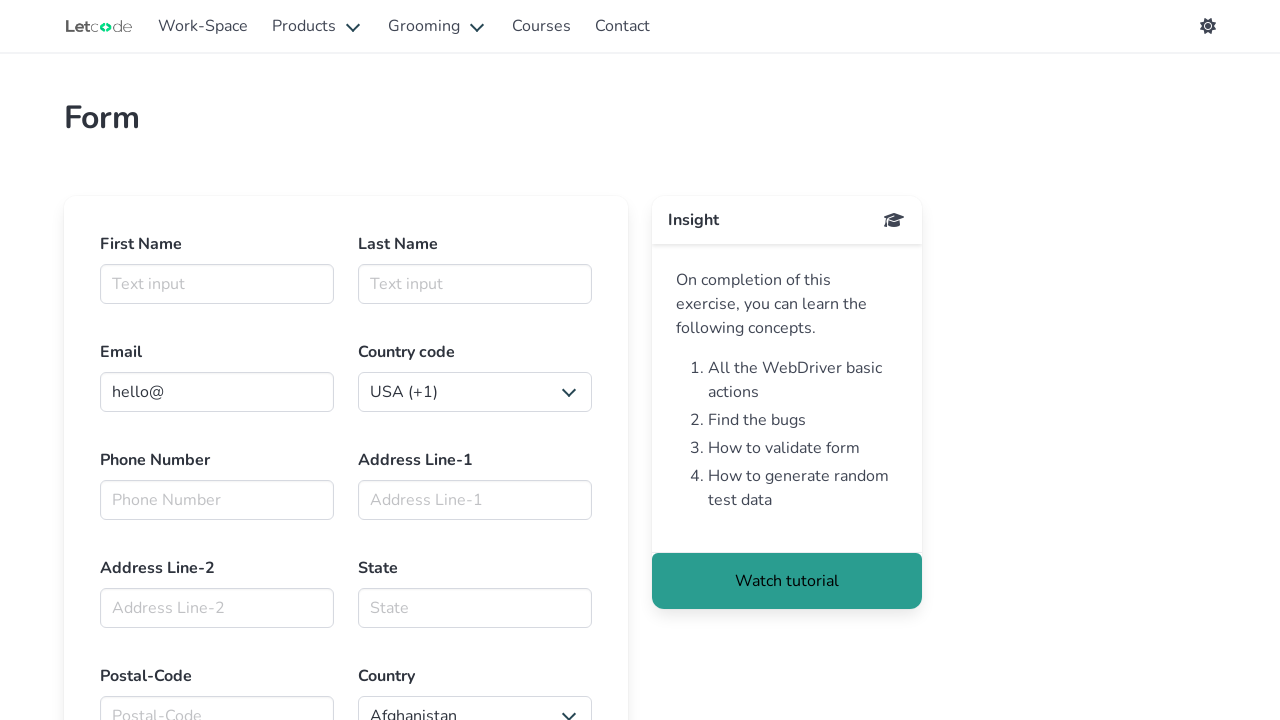

Waited for page to load (networkidle)
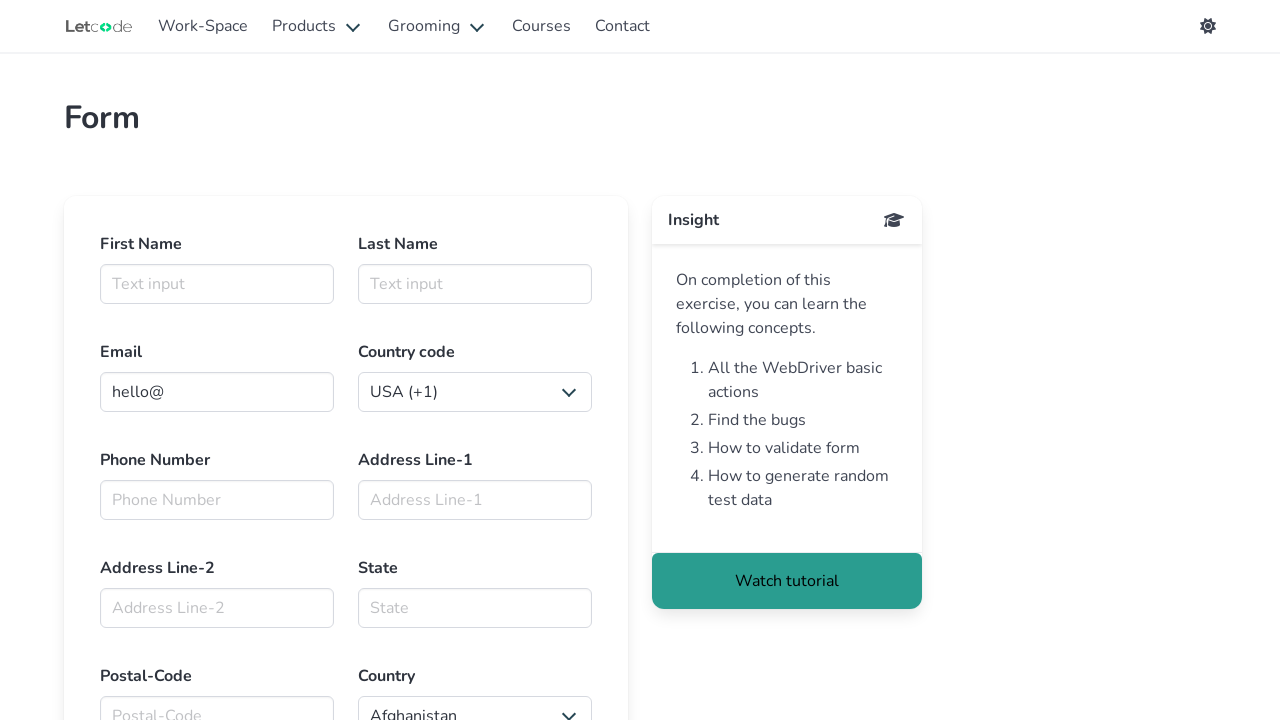

Located dropdown menu element
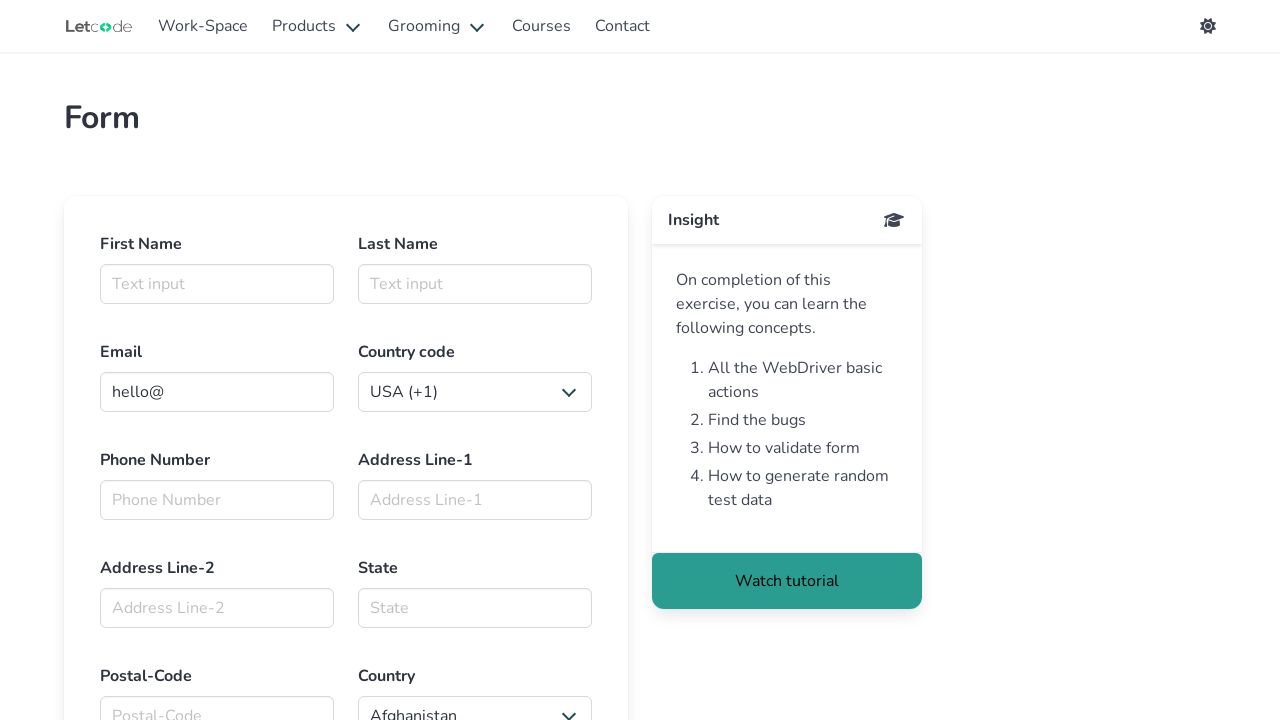

Selected 4th option (index 3) from dropdown menu on xpath=//html/body/app-root/app-forms/section[1]/div/div/div[1]/div/div/form/div[
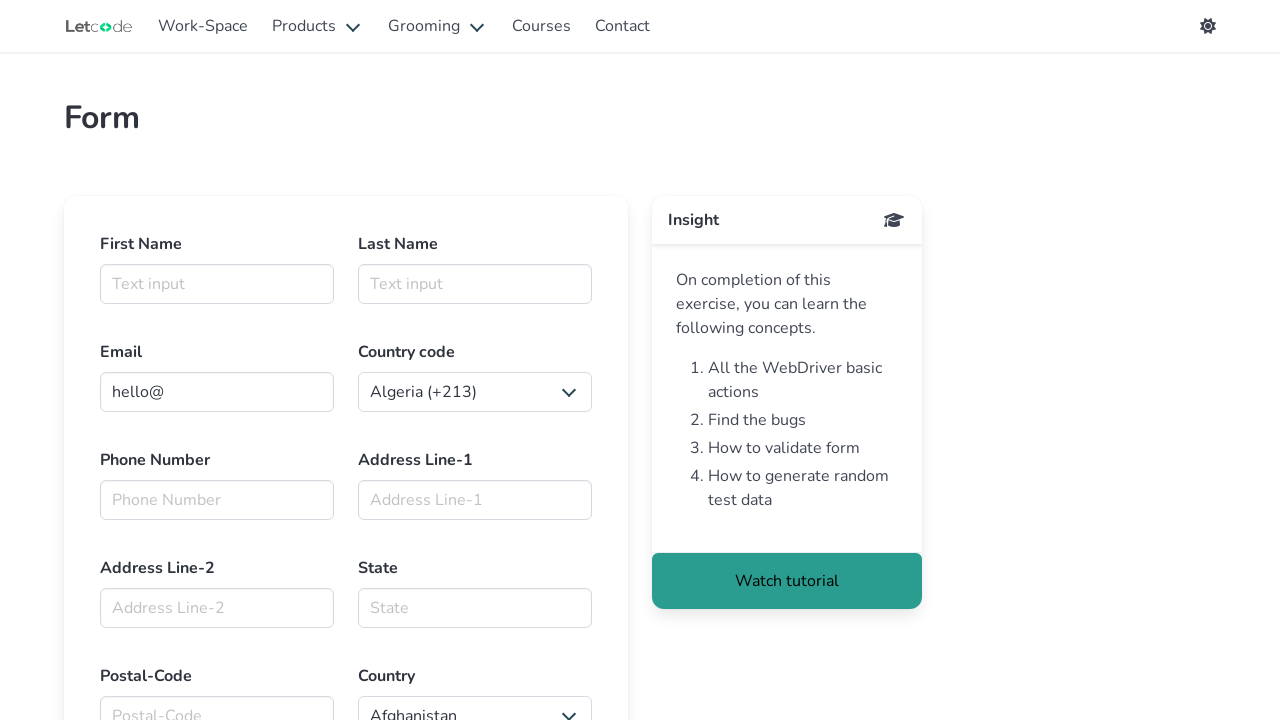

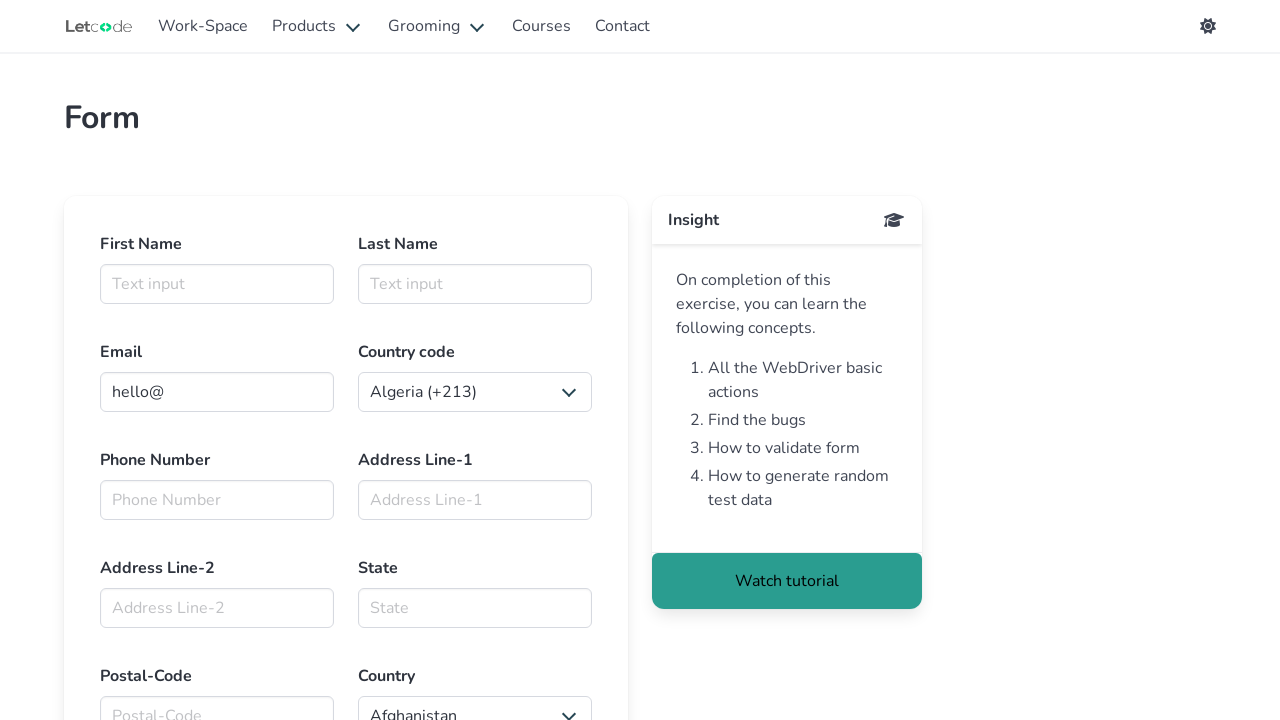